Tests HTML5 drag and drop functionality with column swapping

Starting URL: https://automationfc.github.io/drag-drop-html5/

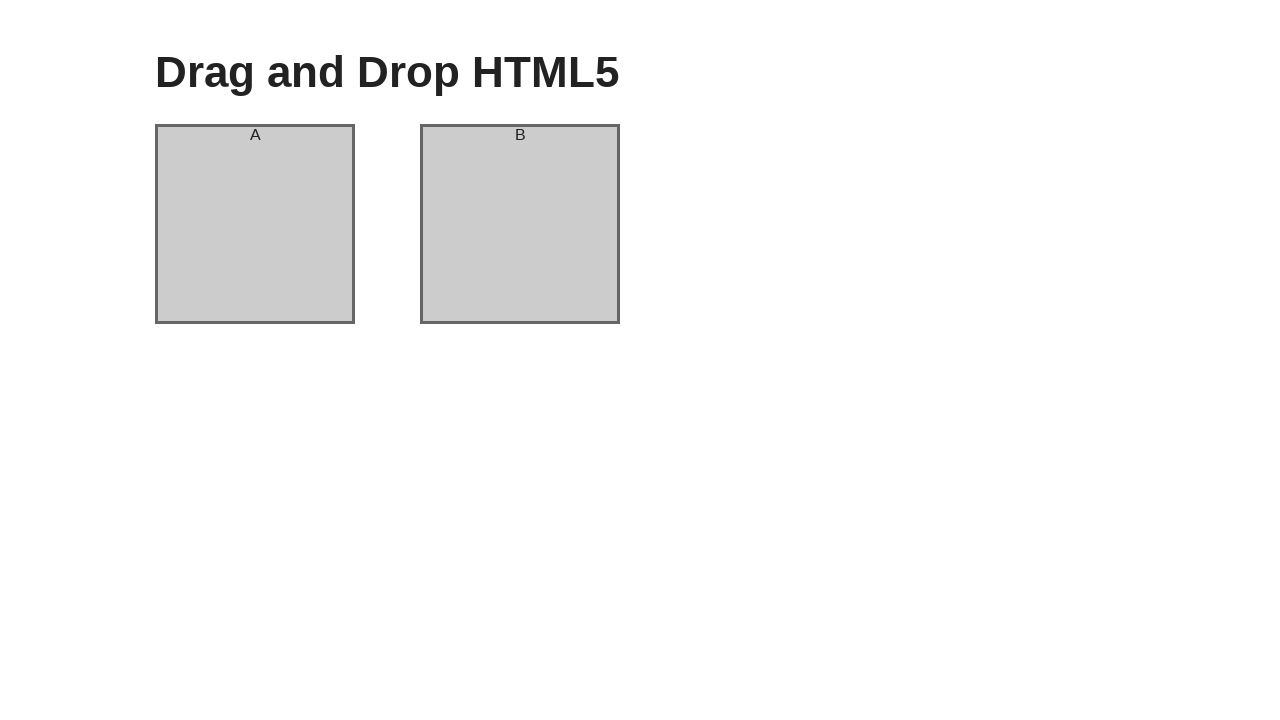

Located source element div#column-a for drag operation
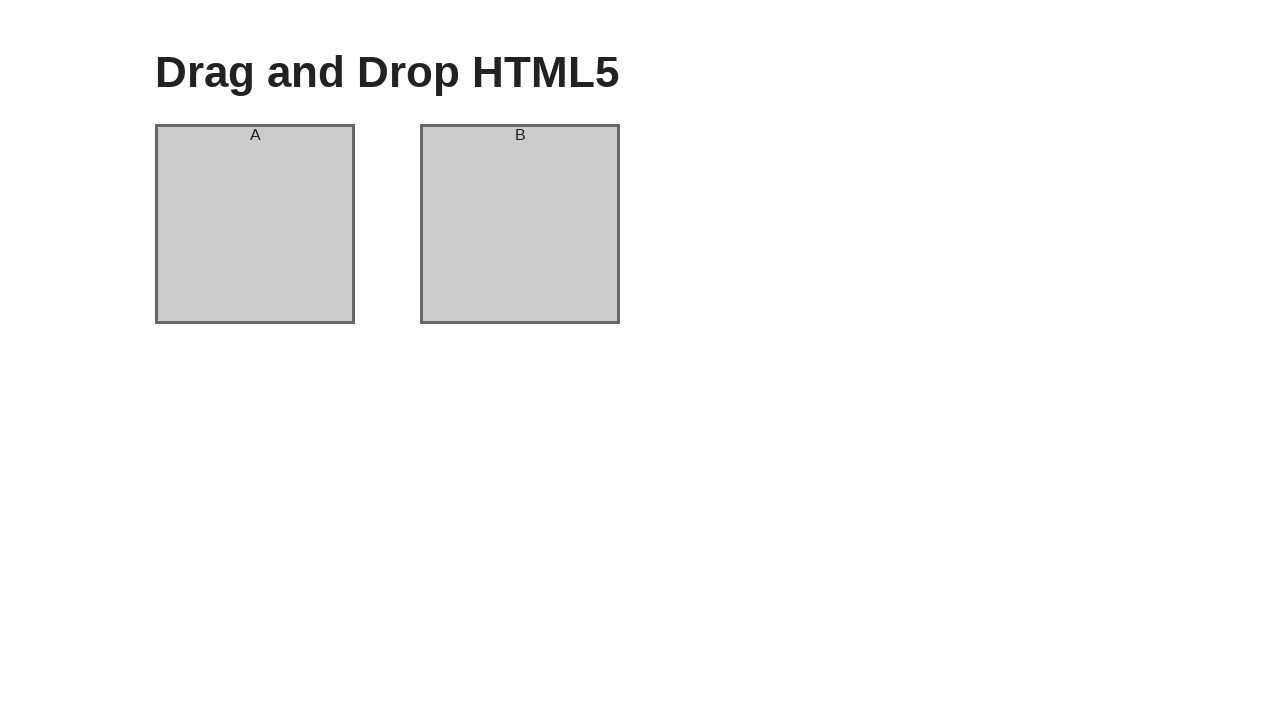

Located target element div#column-b for drag operation
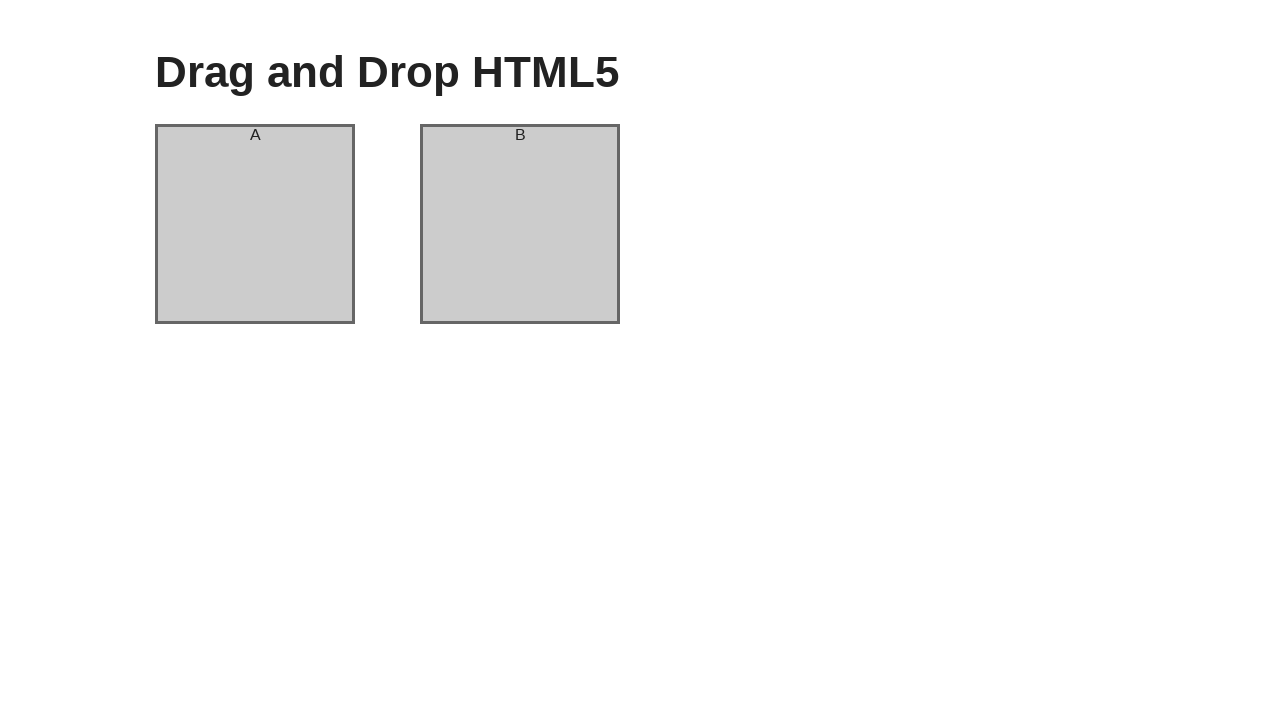

Dragged column-a to column-b, swapping columns at (520, 224)
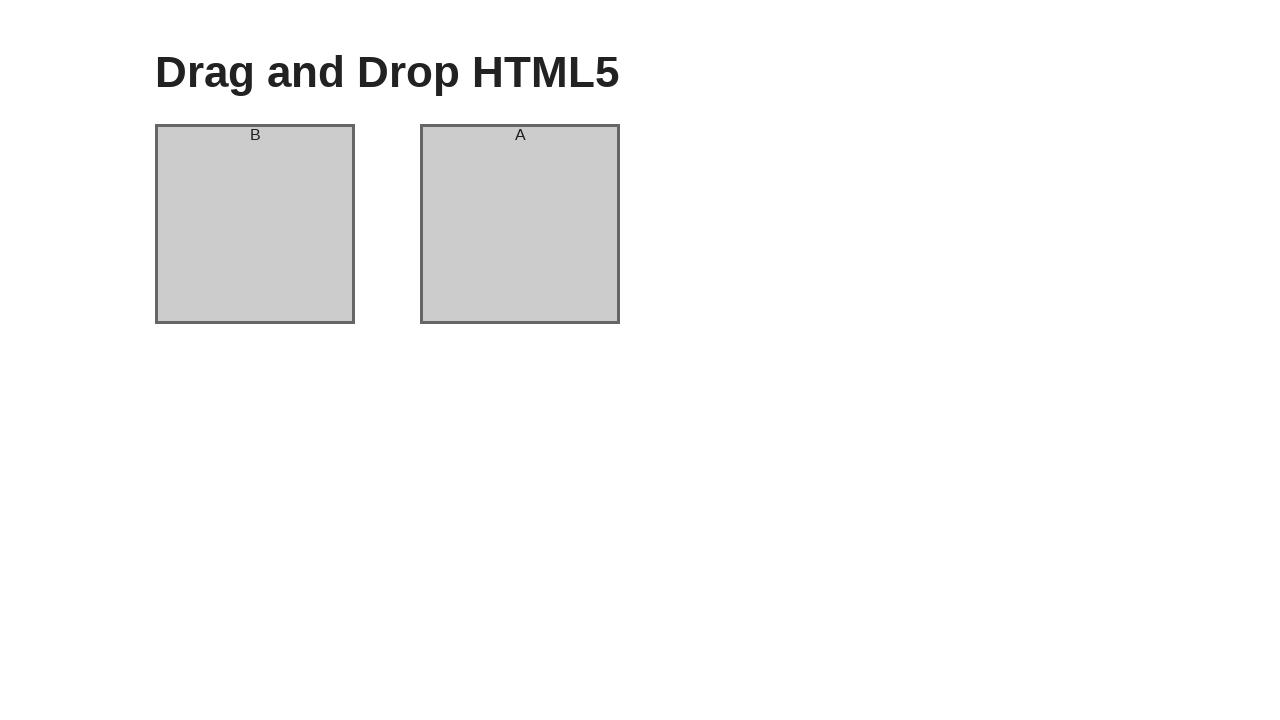

Located source element div#column-a for second drag operation
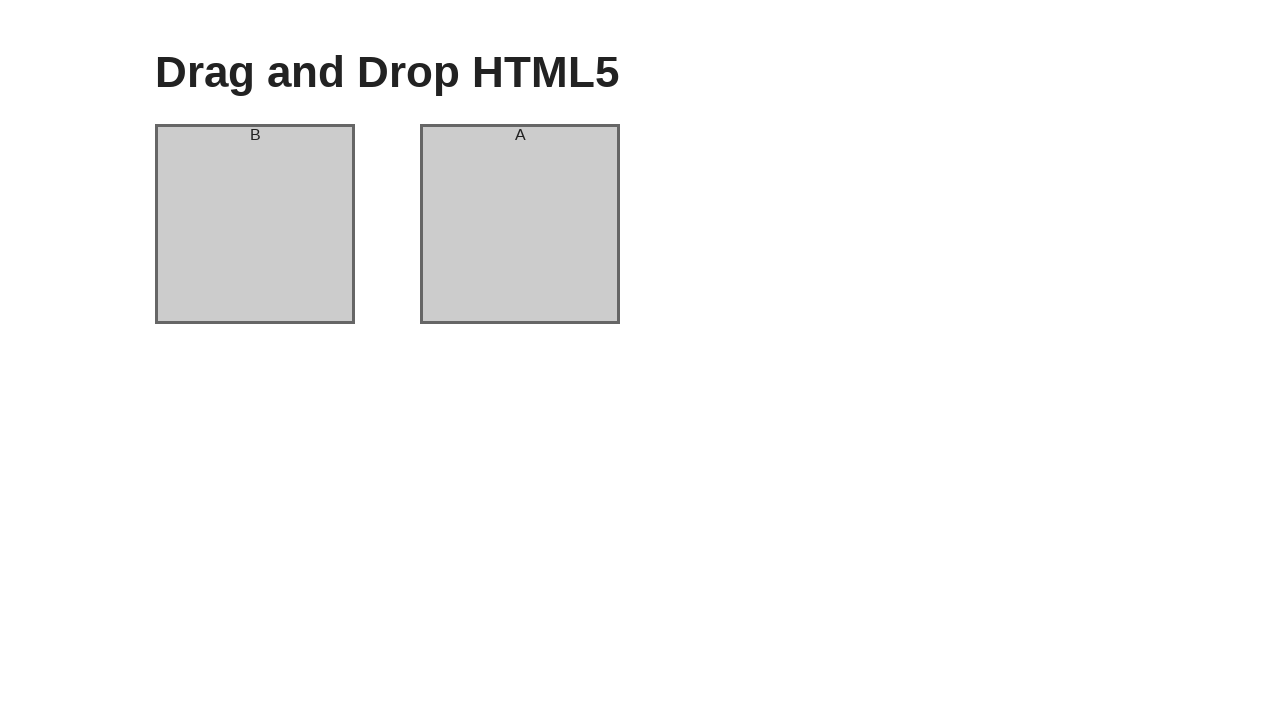

Located target element div#column-b for second drag operation
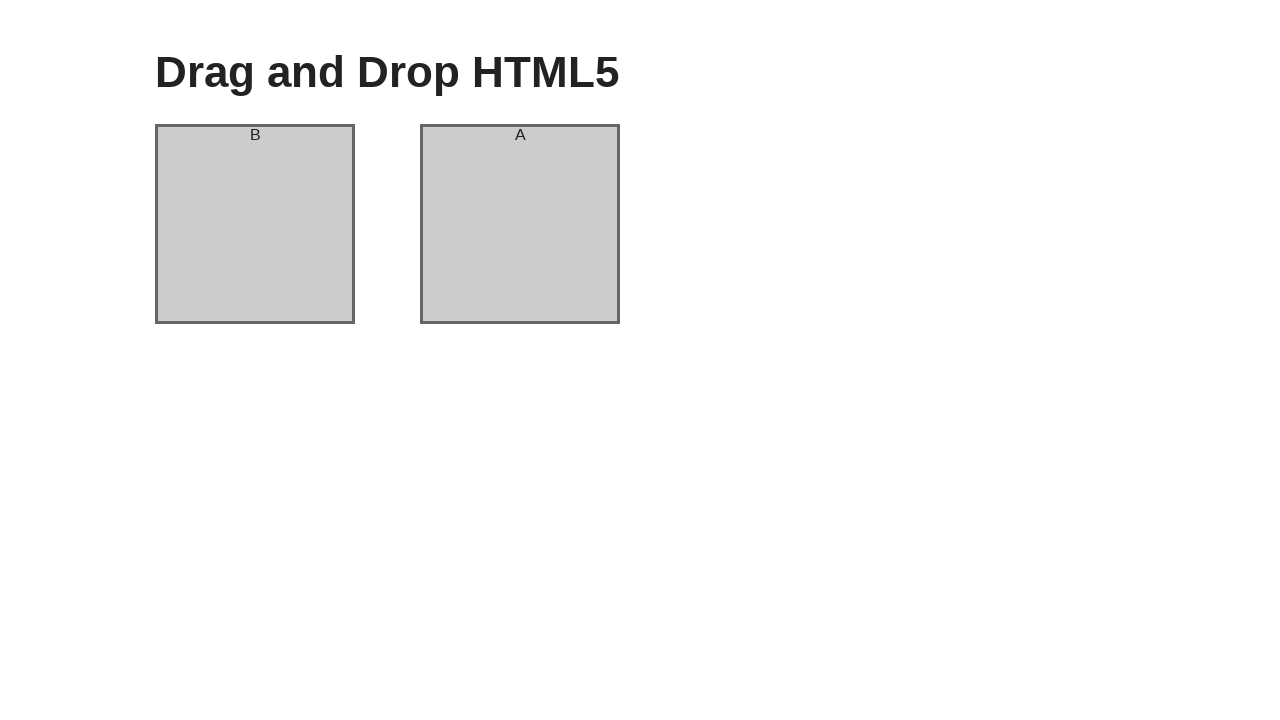

Dragged column-a to column-b, swapping columns back to original positions at (520, 224)
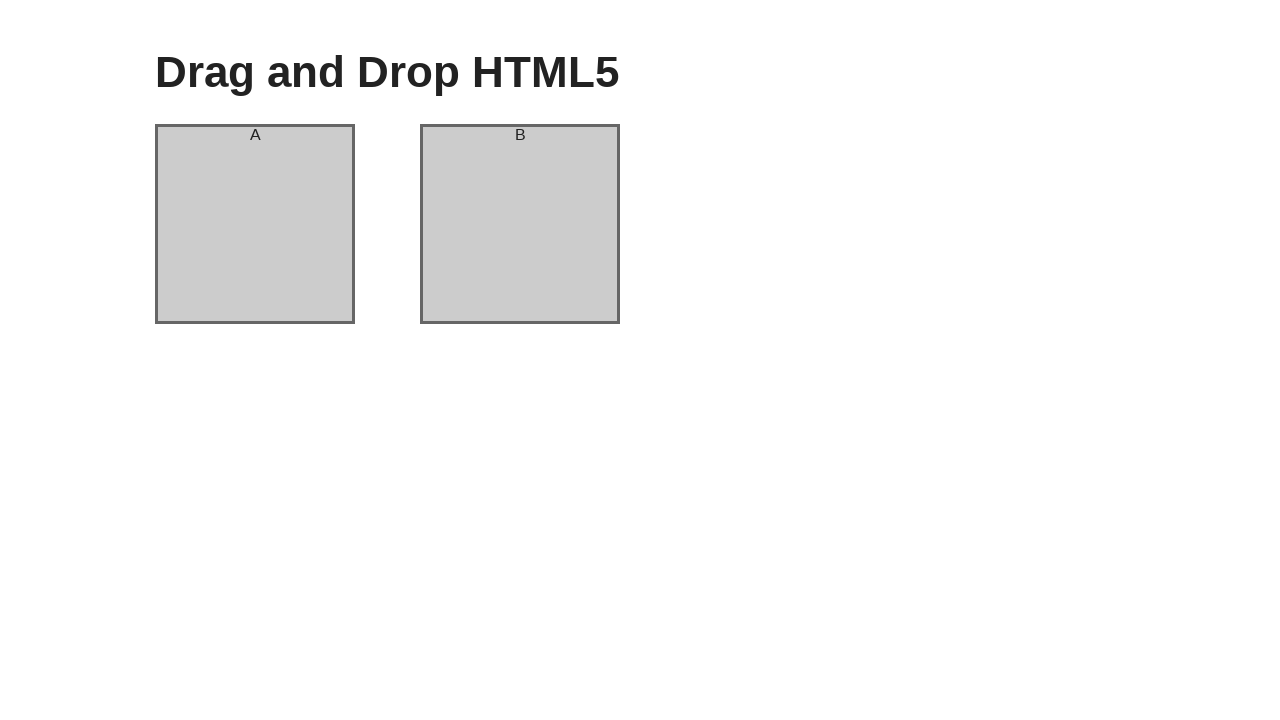

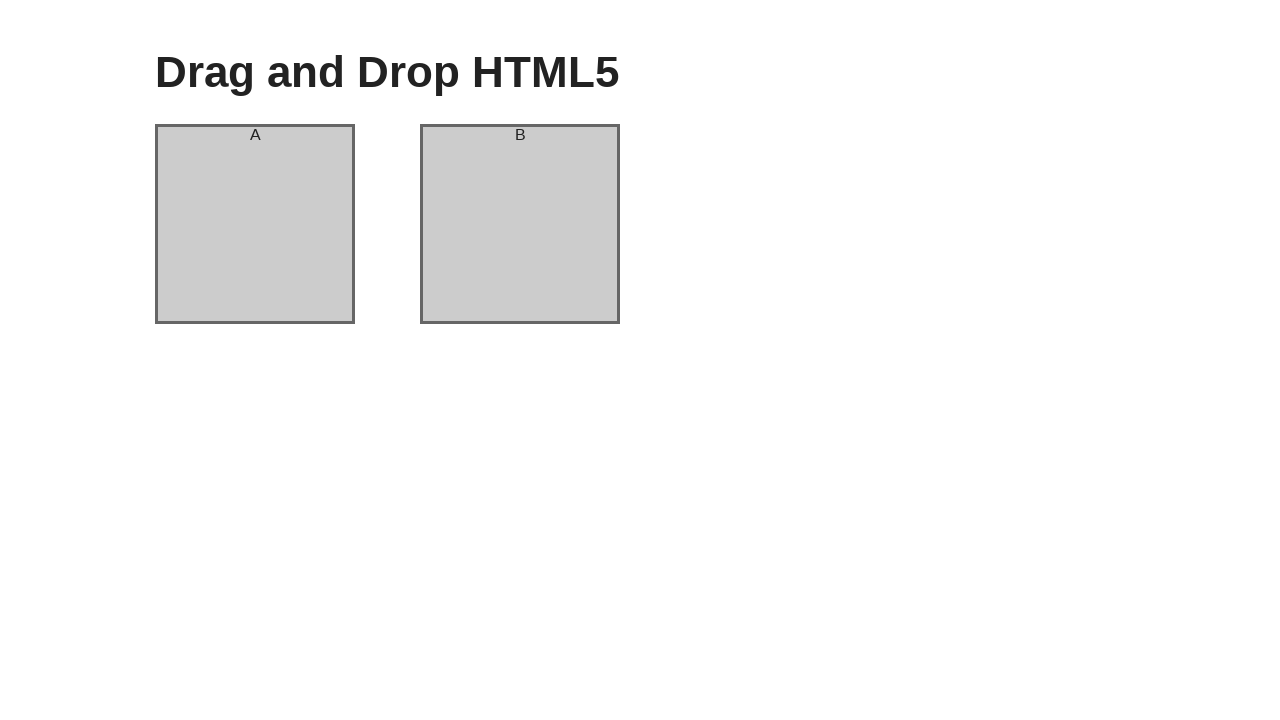